Navigates to the WebdriverIO main page and clicks on the API link in the navigation to go to the API documentation page

Starting URL: https://webdriver.io/

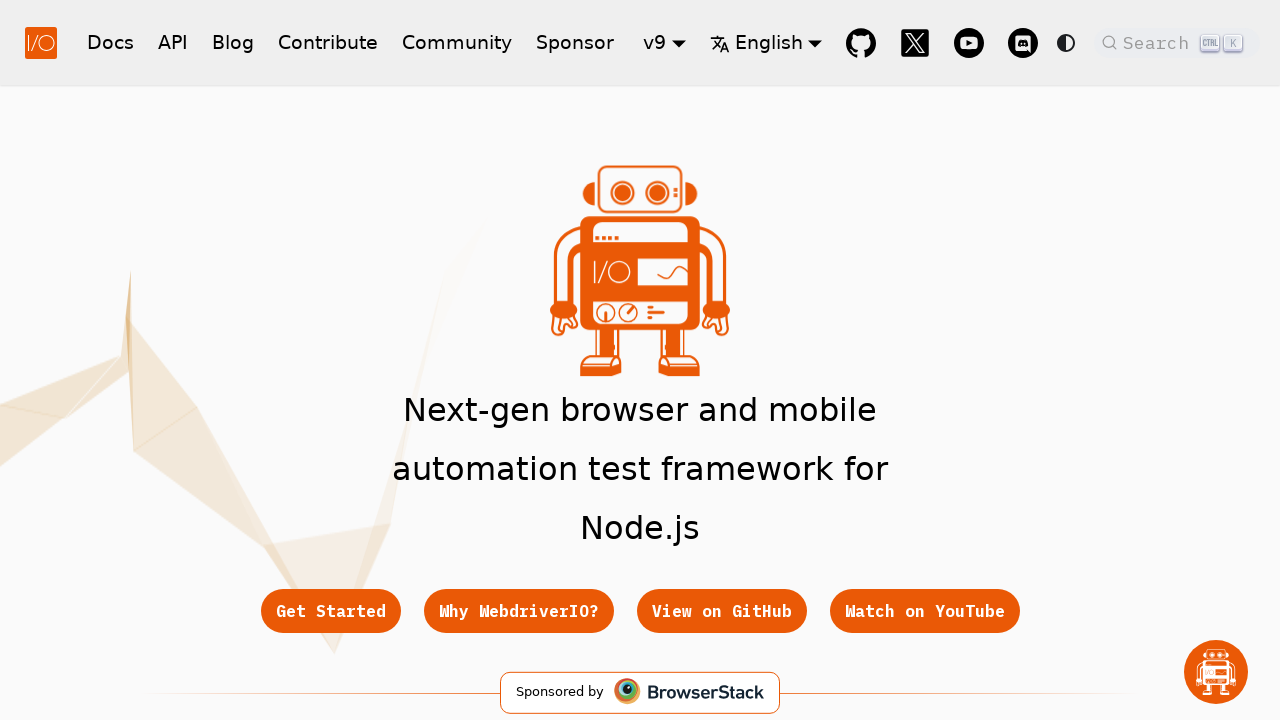

Navigated to WebdriverIO main page
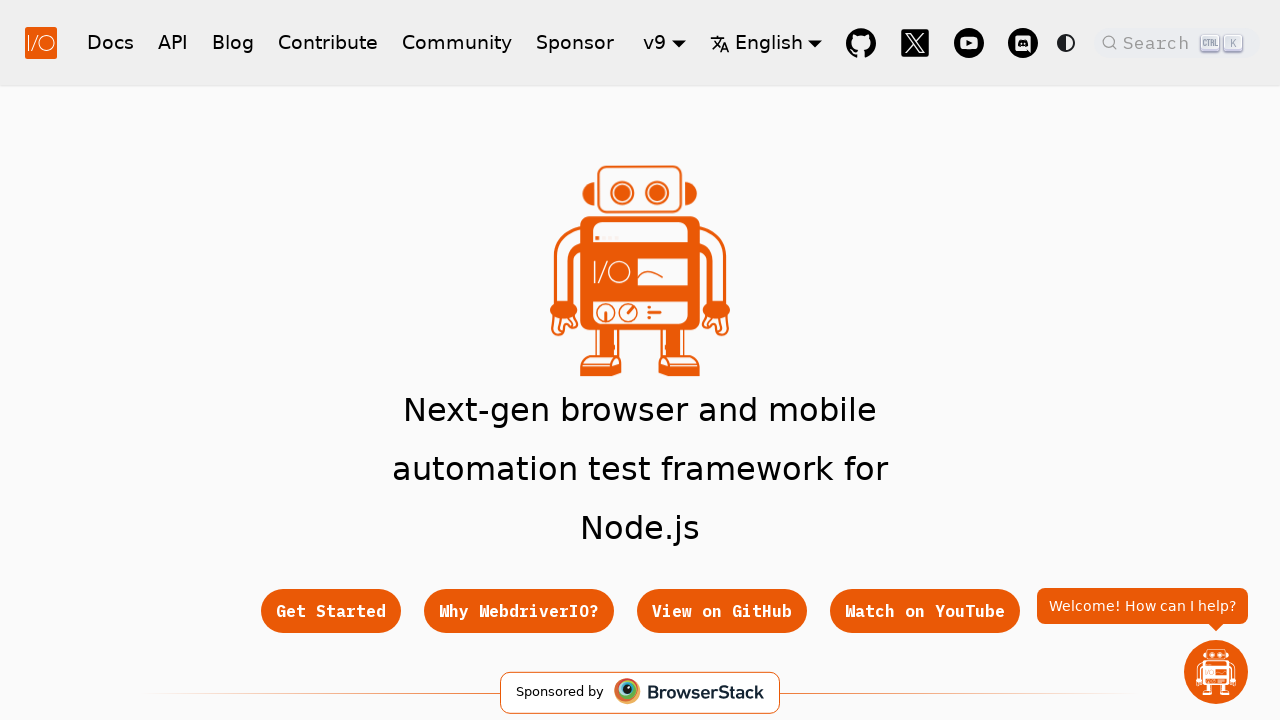

Clicked on API link in navigation at (173, 42) on nav a[href="/docs/api"]
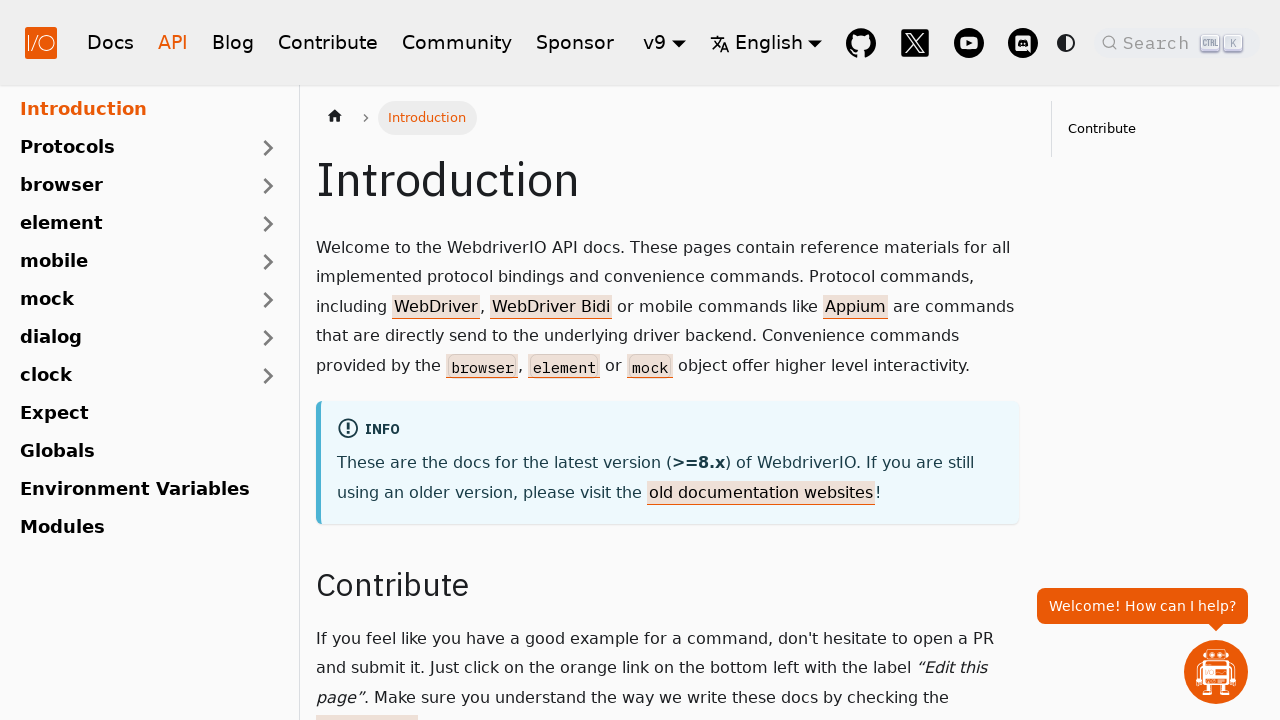

API documentation page loaded
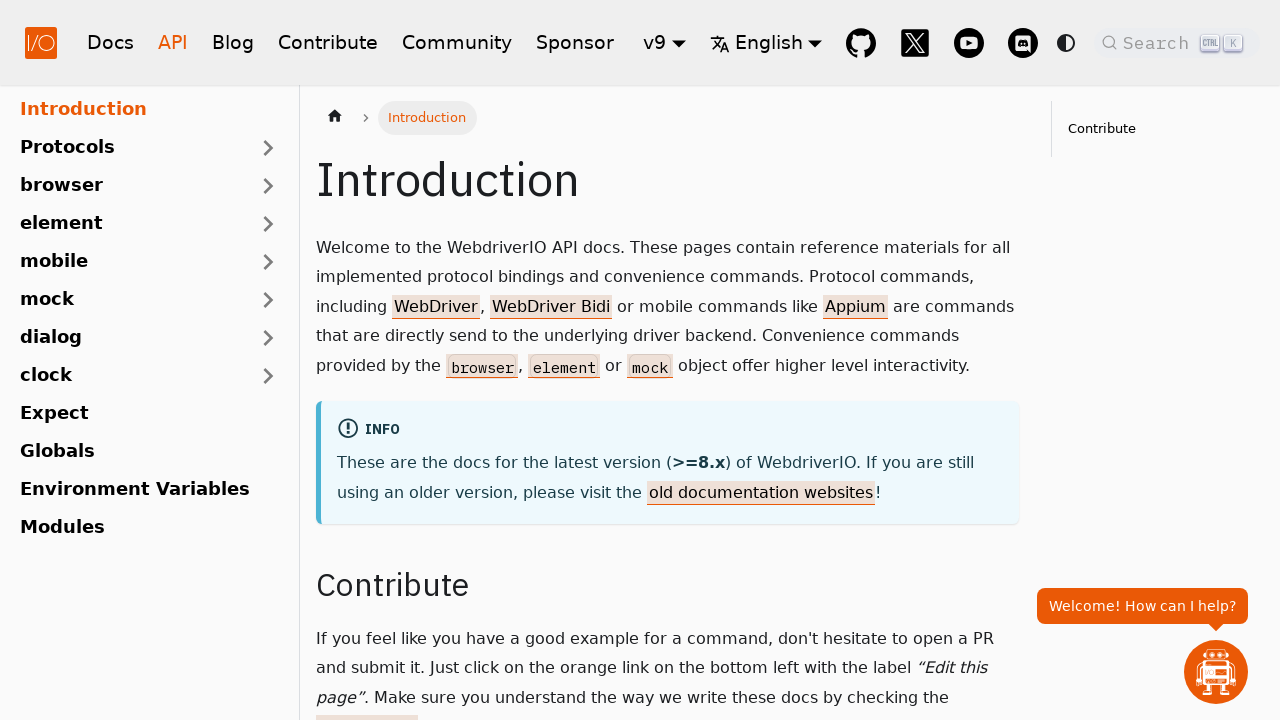

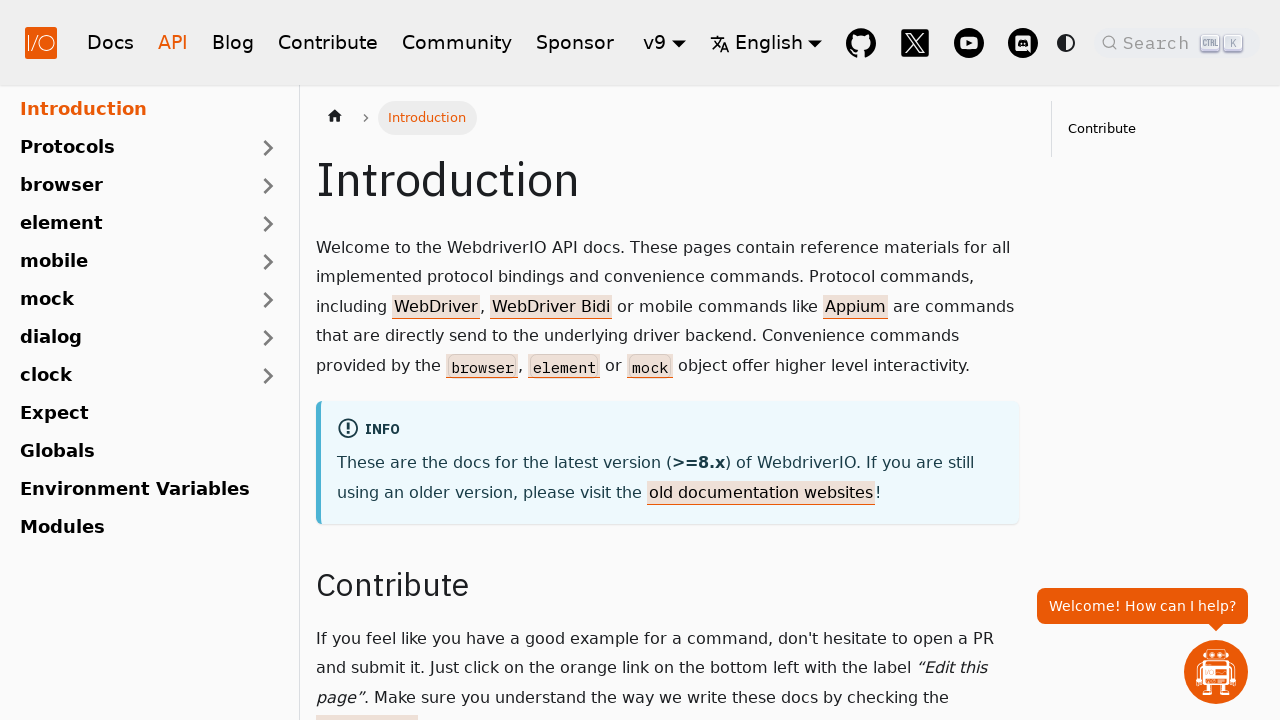